Waits for a progress bar to complete by checking for the "Complete!" text in the progress label

Starting URL: http://www.seleniumui.moderntester.pl/progressbar.php

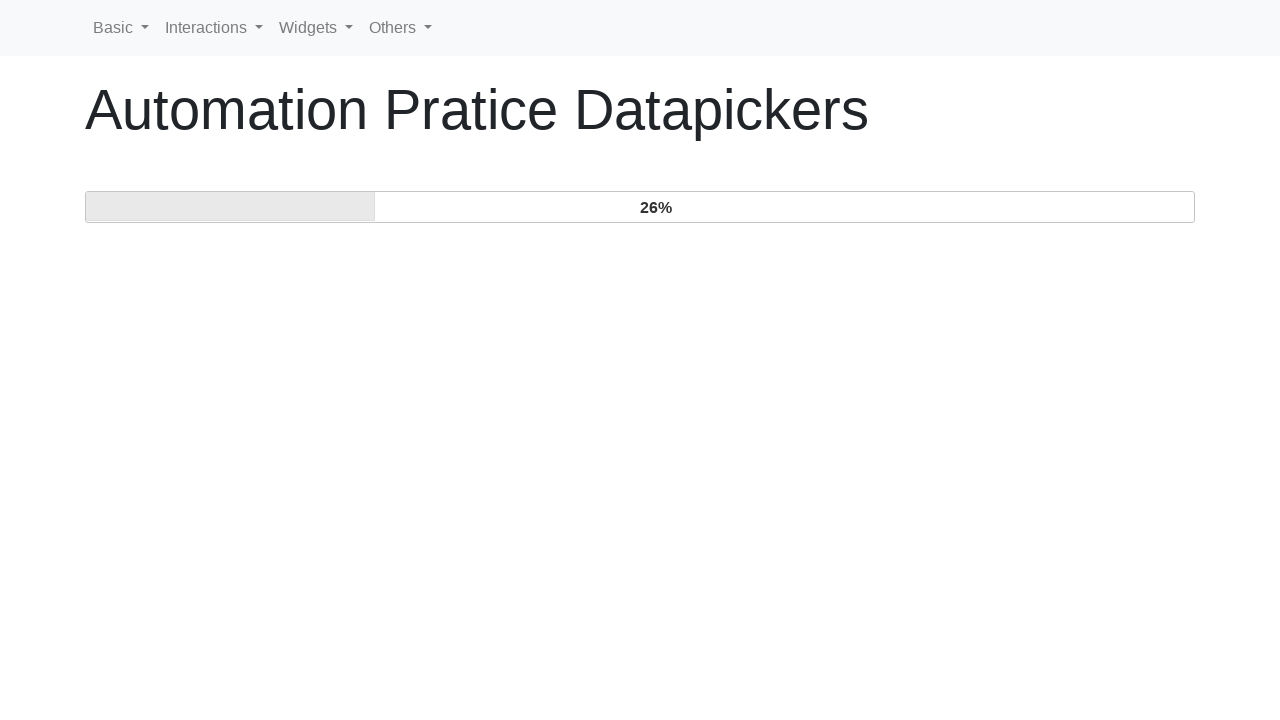

Navigated to progress bar page
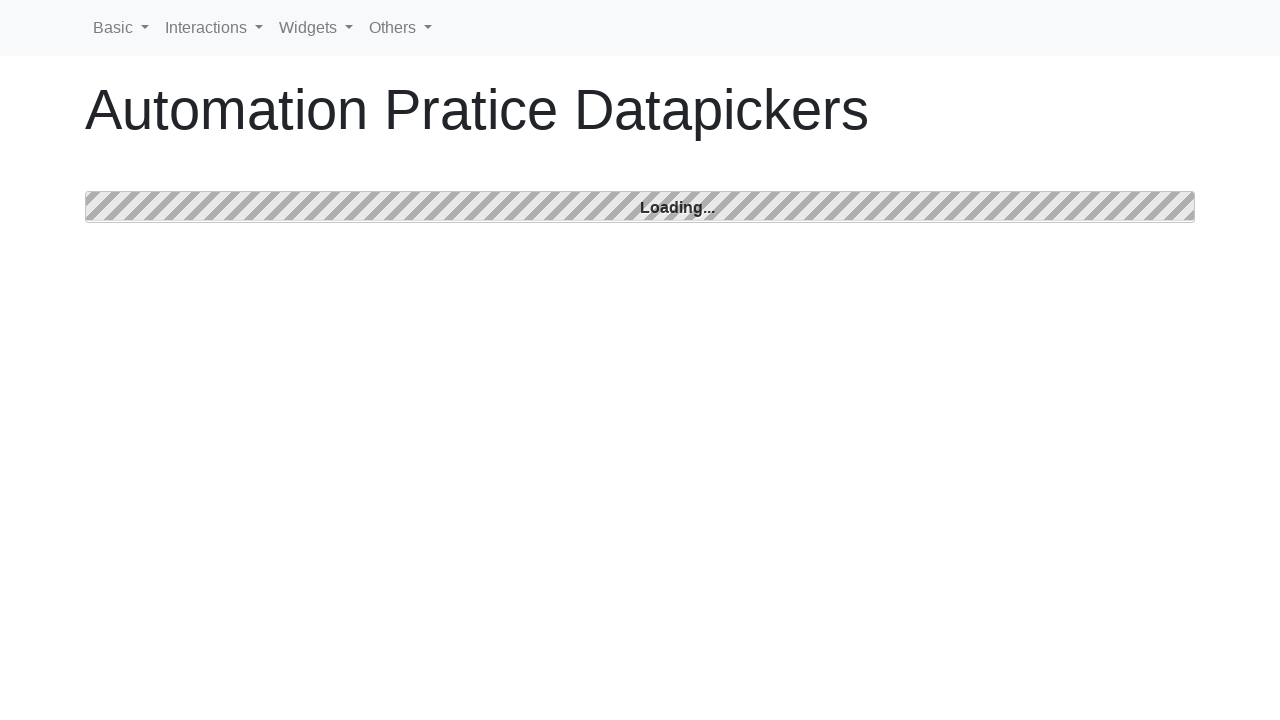

Progress bar completed - 'Complete!' text found in progress label
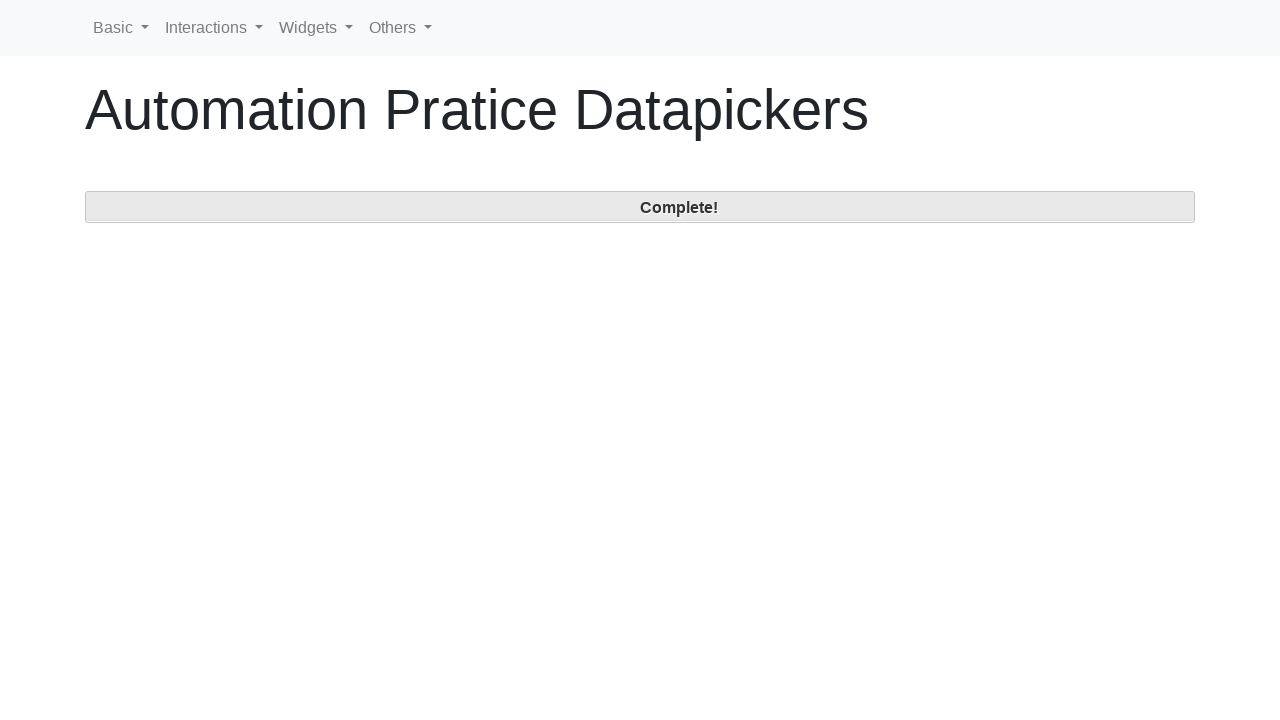

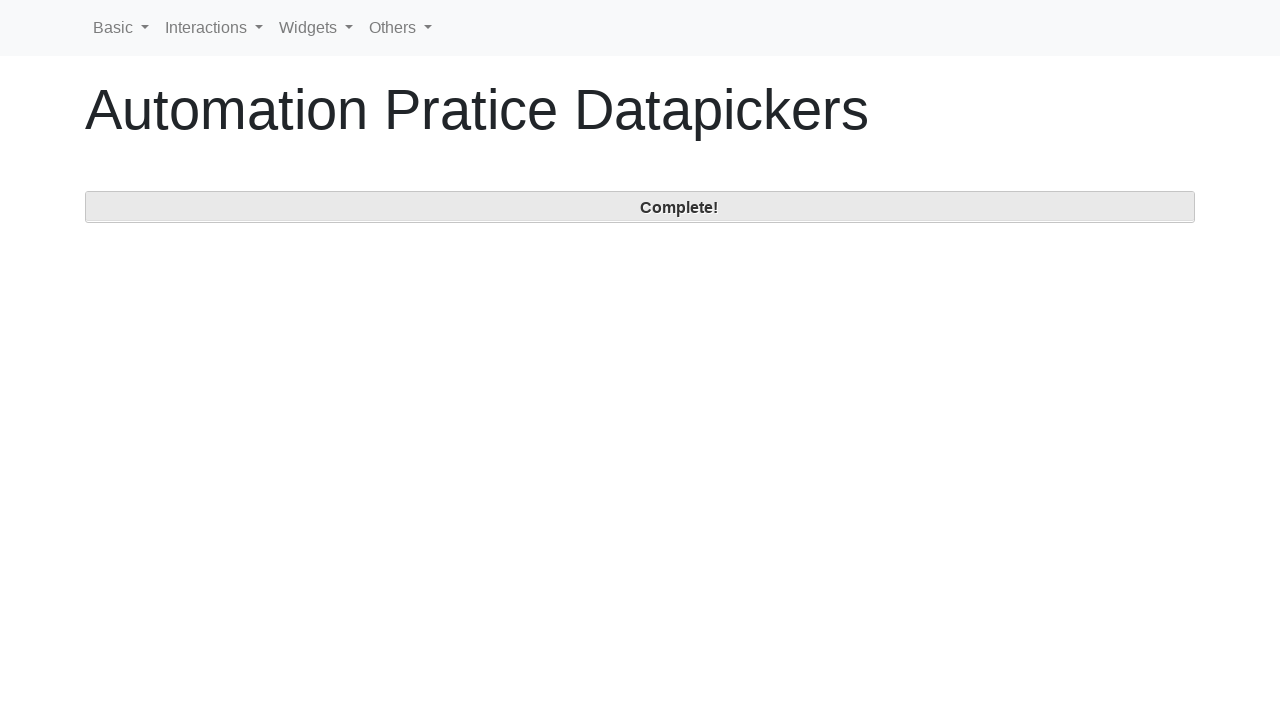